Tests different mouse click interactions on buttons including double-click and right-click, then verifies success messages appear

Starting URL: https://demoqa.com/buttons

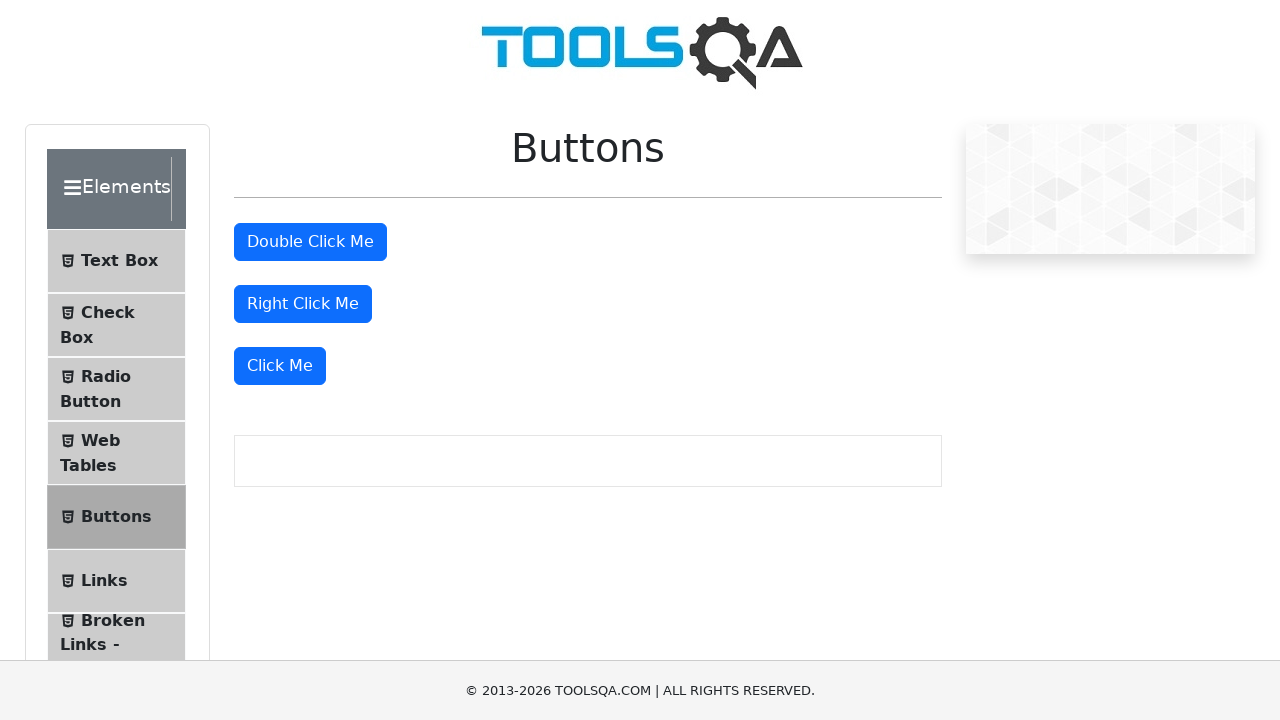

Double-clicked the double click button at (310, 242) on #doubleClickBtn
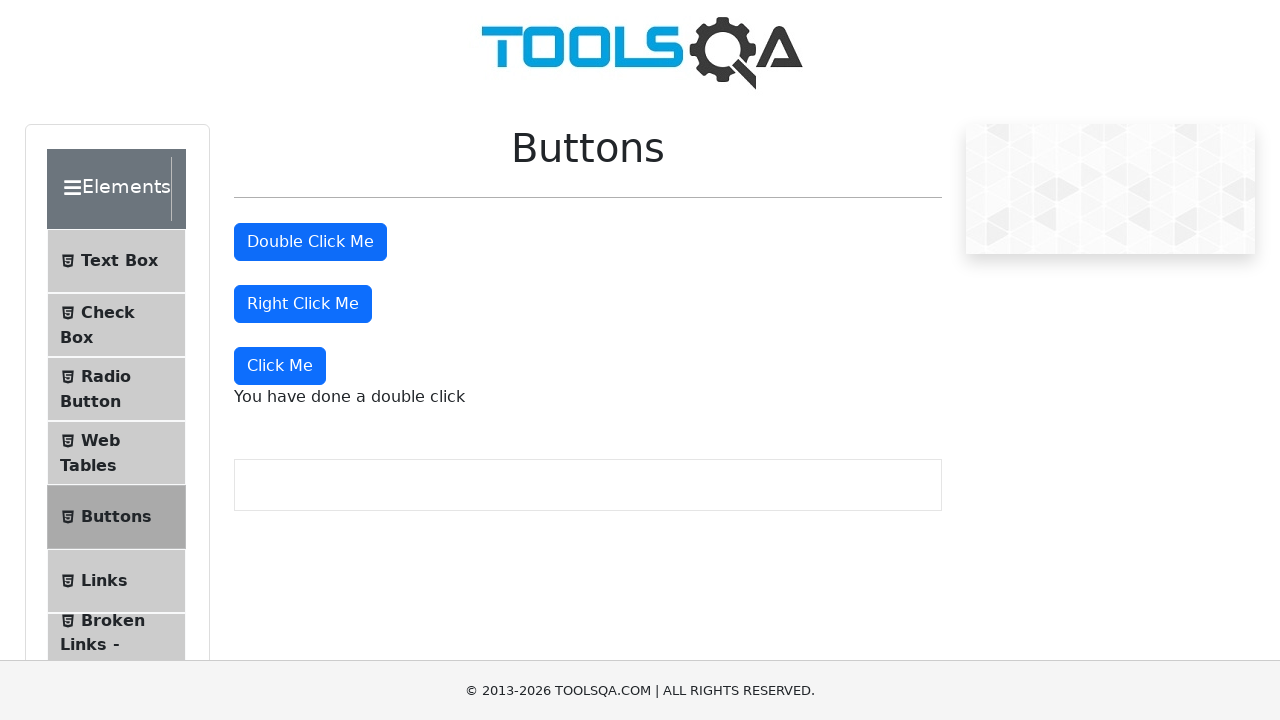

Double-click success message appeared
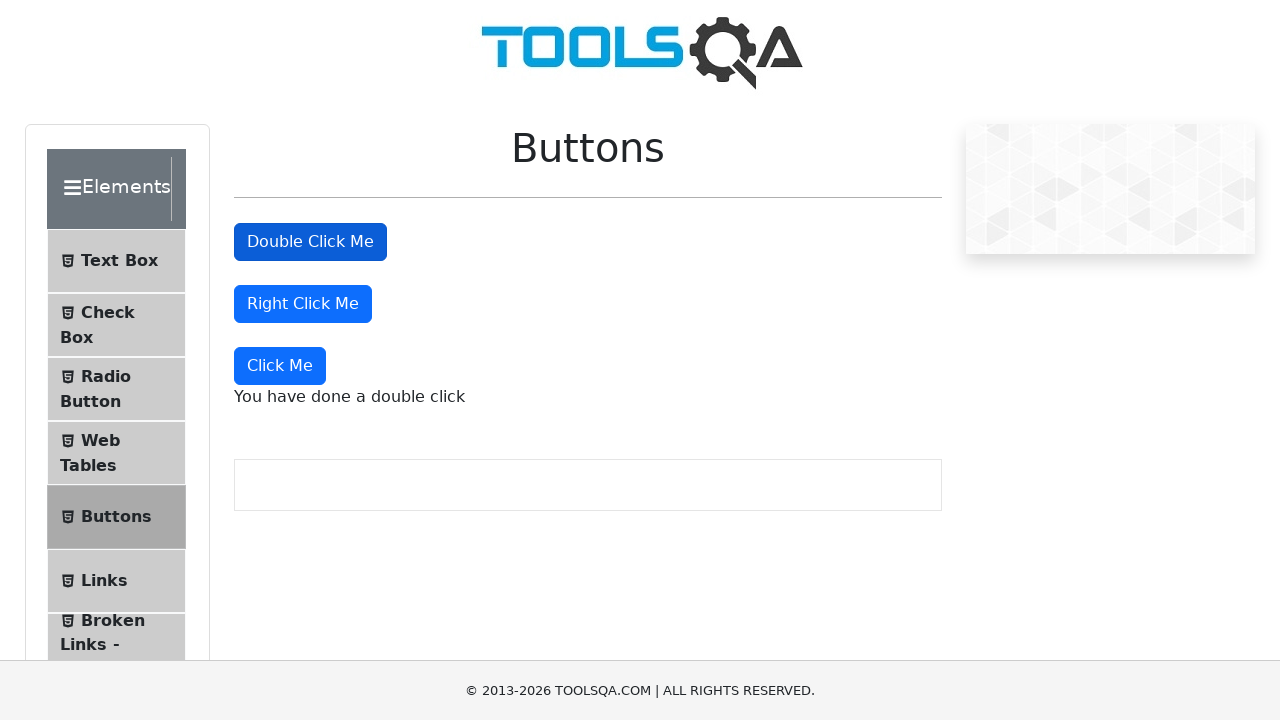

Verified double-click message text content
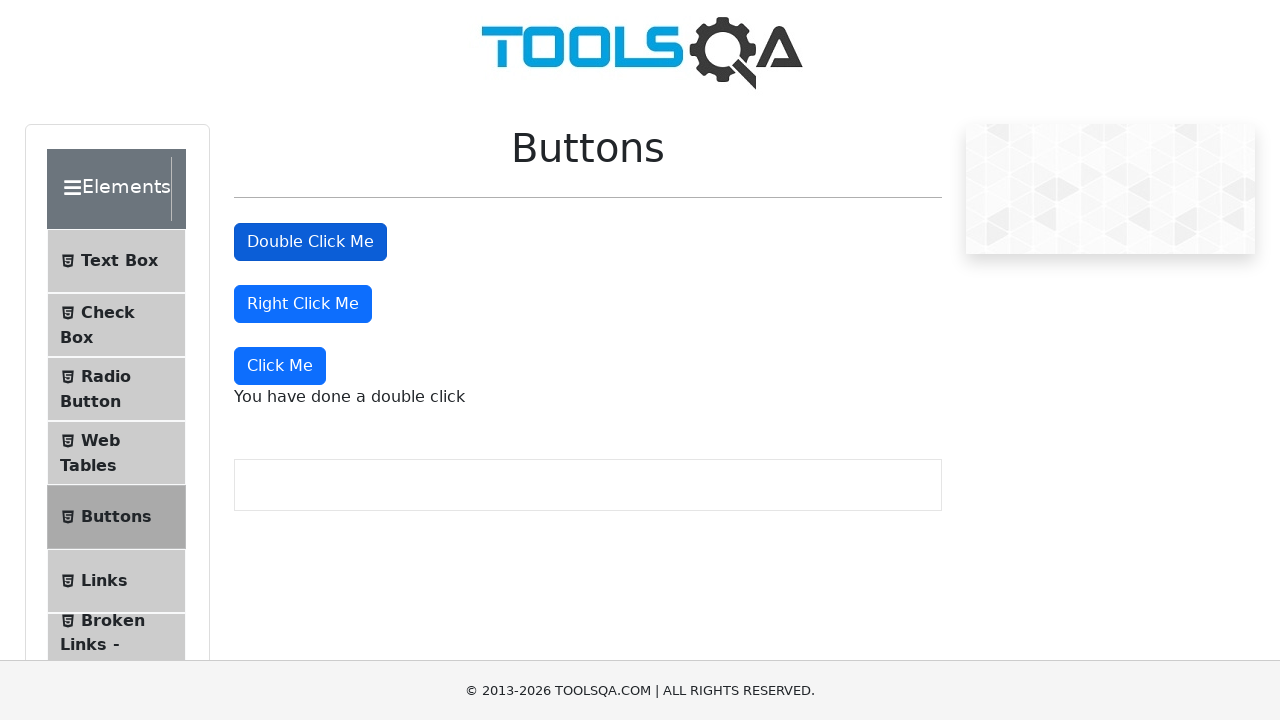

Right-clicked the right click button at (303, 304) on #rightClickBtn
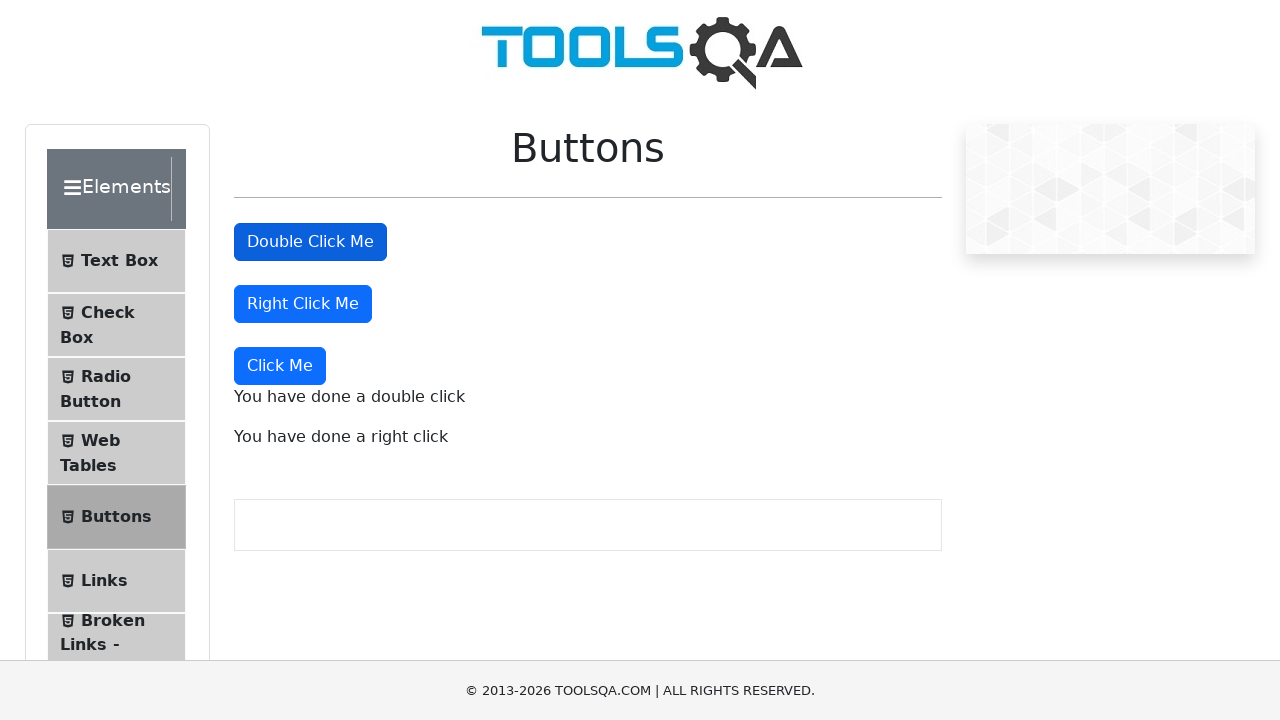

Right-click success message appeared
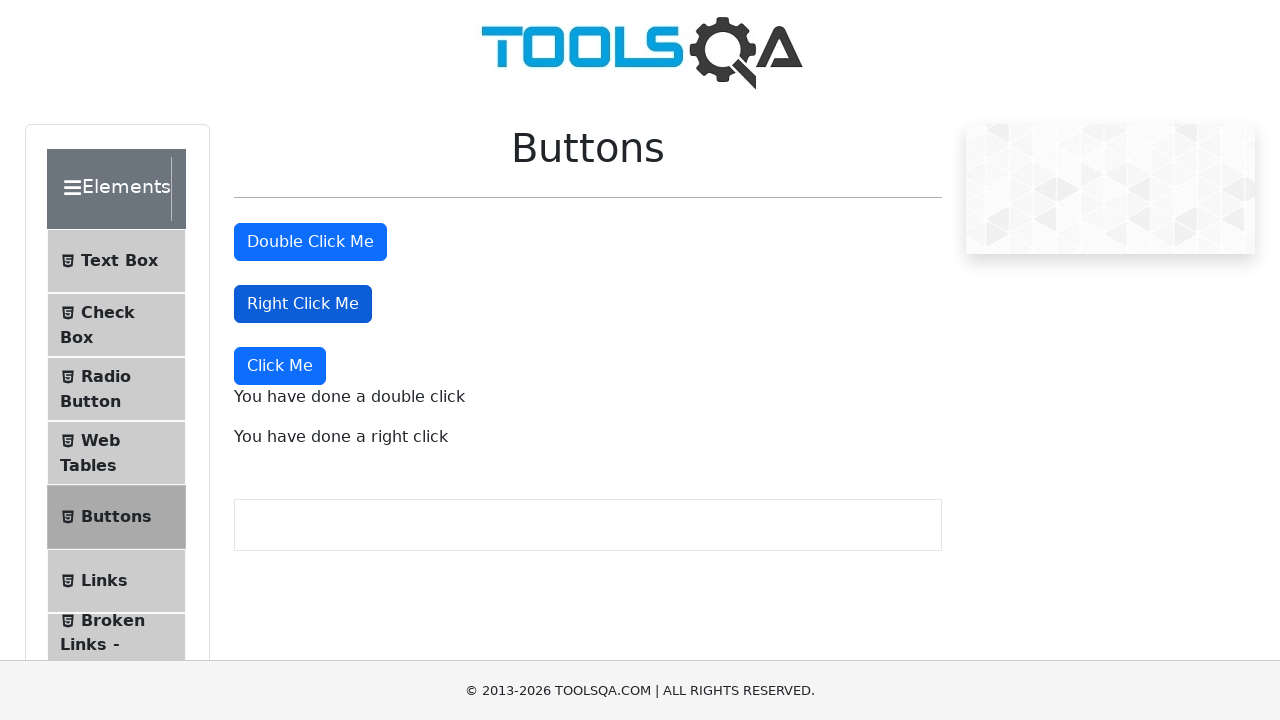

Verified right-click message text content
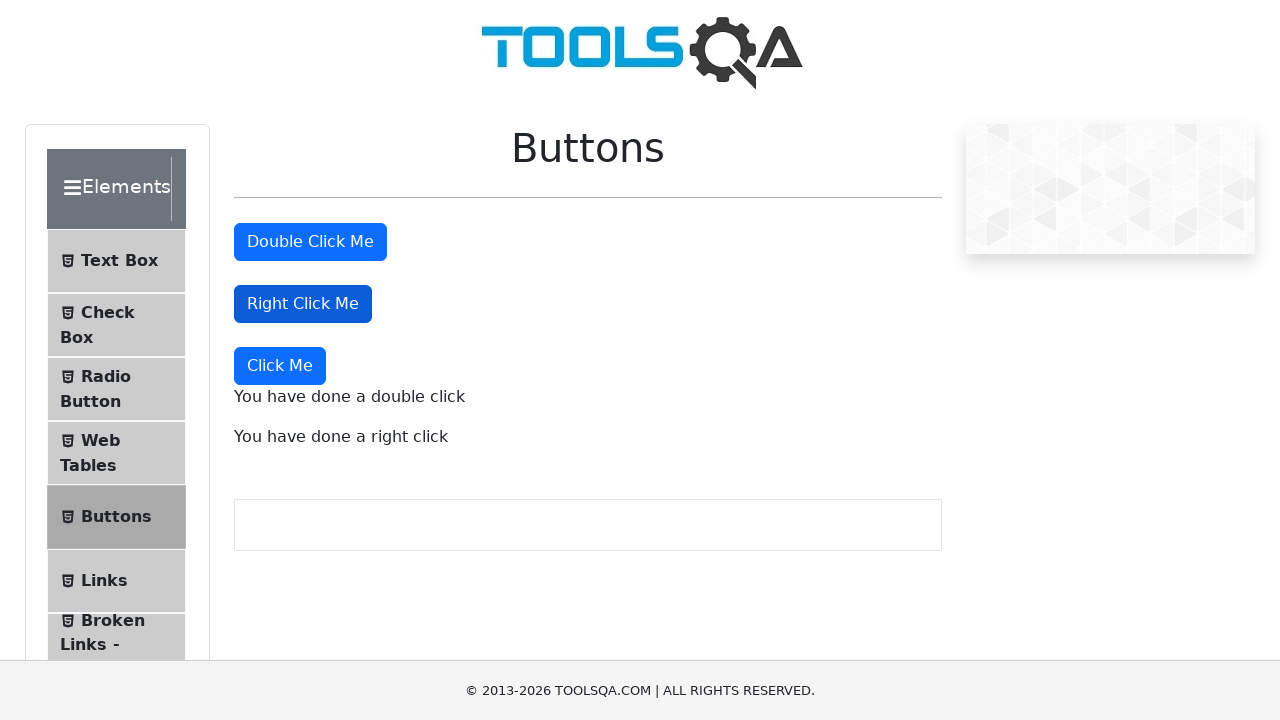

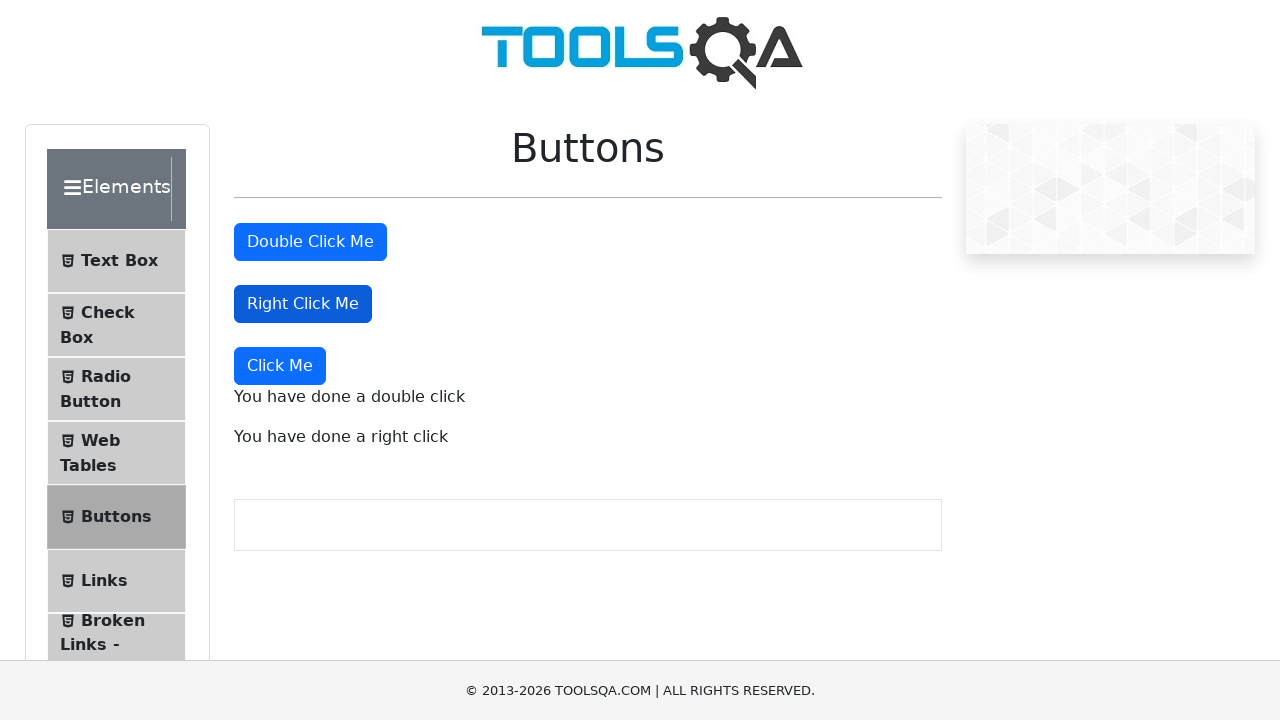